Tests the Indie Hackers group page by waiting for group thread listings to load and clicking the "Load More" button multiple times to load additional posts.

Starting URL: https://www.indiehackers.com/group/developers

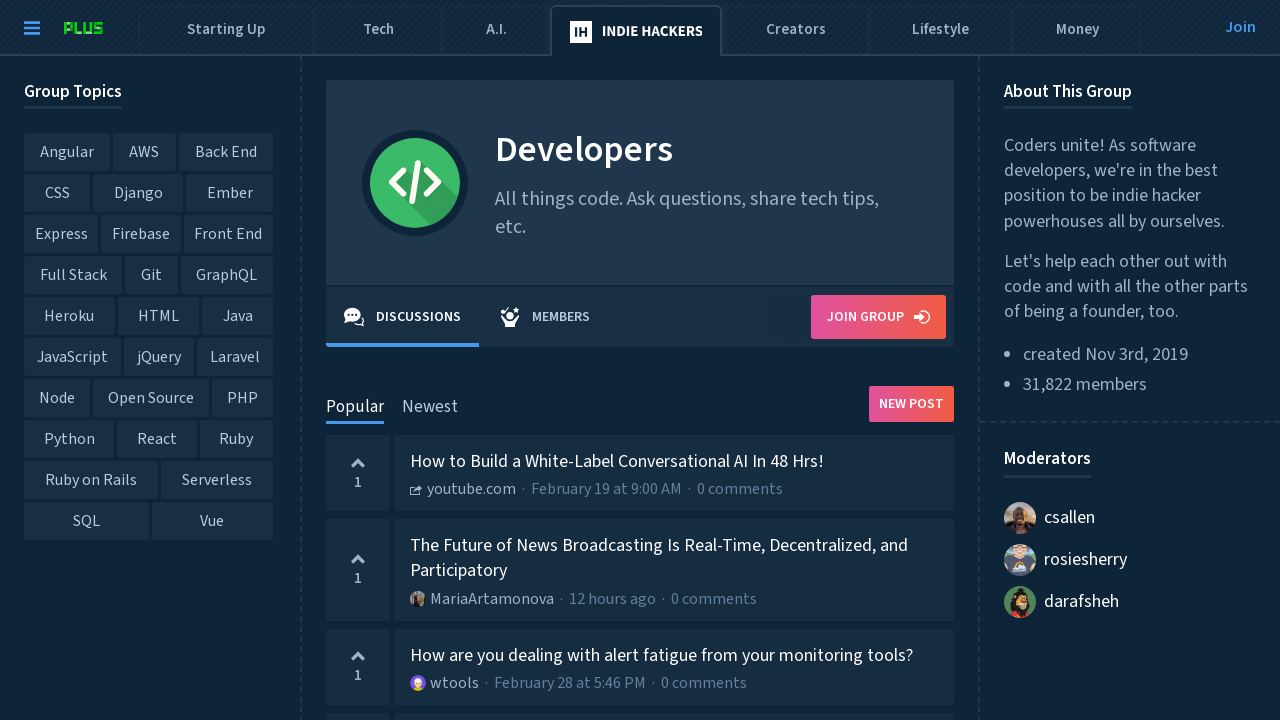

Waited for group thread listings to load
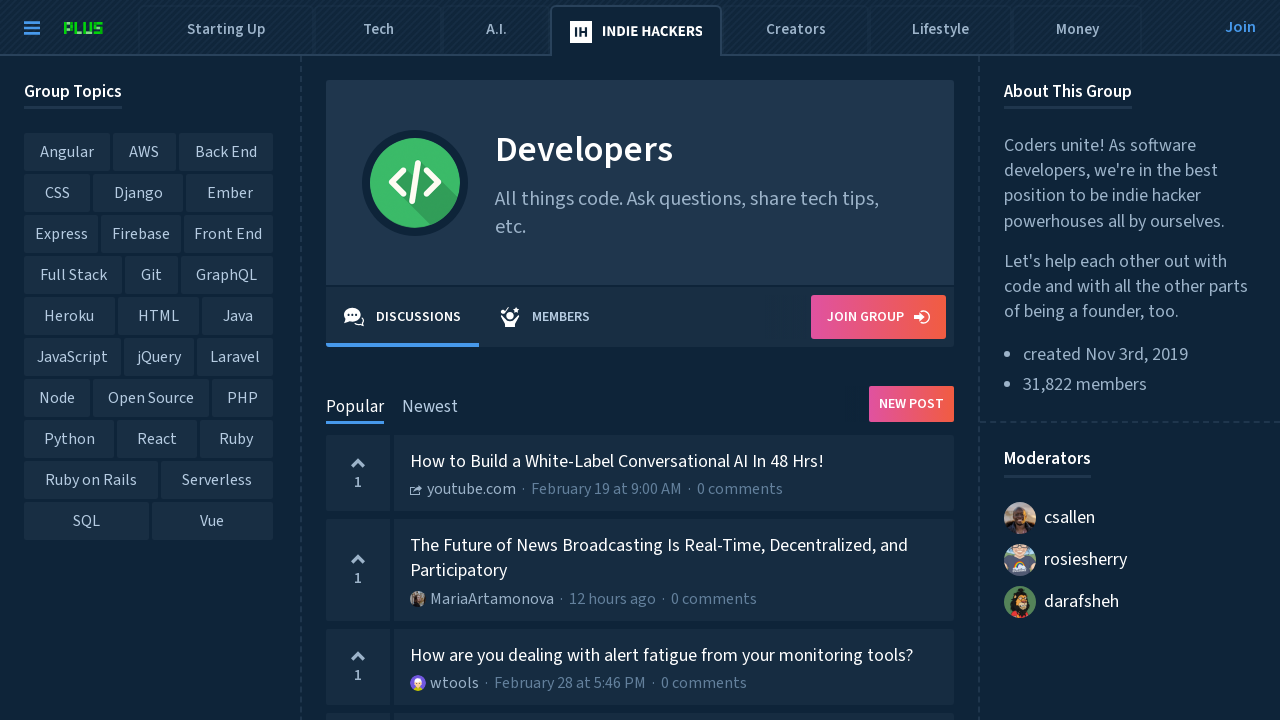

Clicked 'Load More' button (attempt 1) at (394, 695) on button:has-text("Load More")
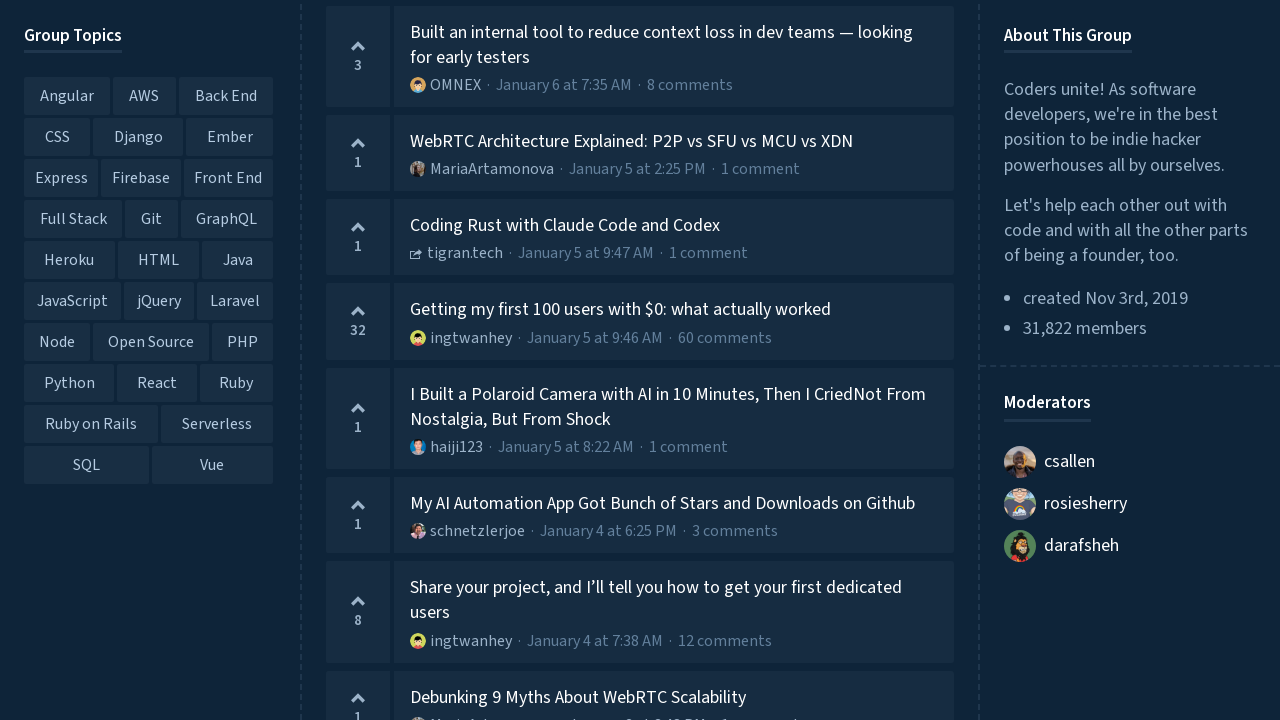

'Load More' button not found or error occurred, proceeding with existing content
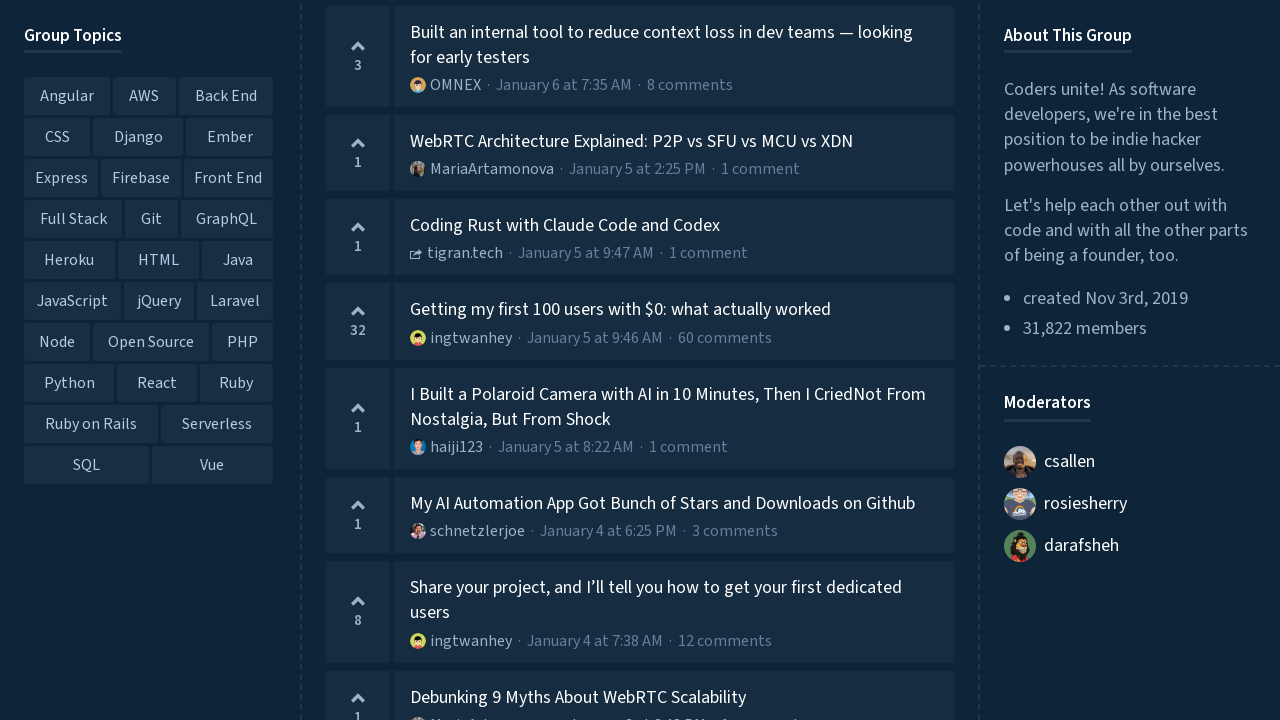

Verified that group posts are displayed on the page
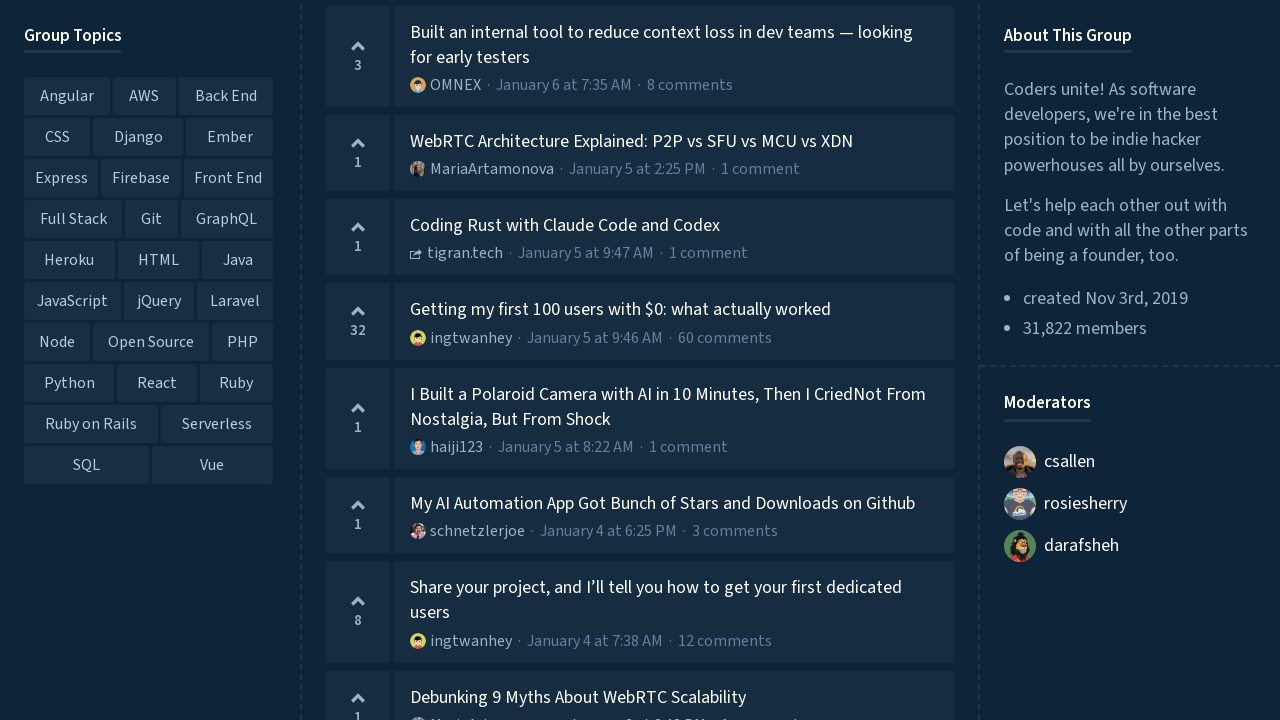

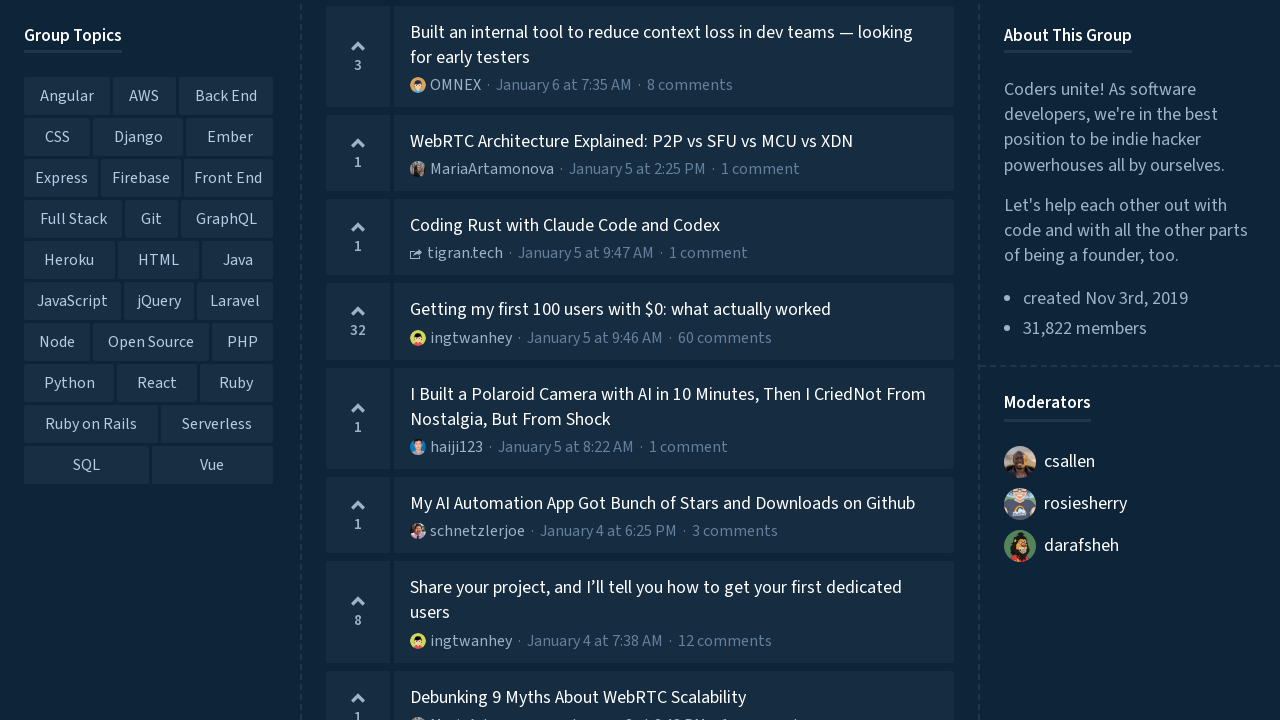